Navigates to automationexercise.com and verifies that the home page is visible by checking if the Home link has an orange color style

Starting URL: http://automationexercise.com

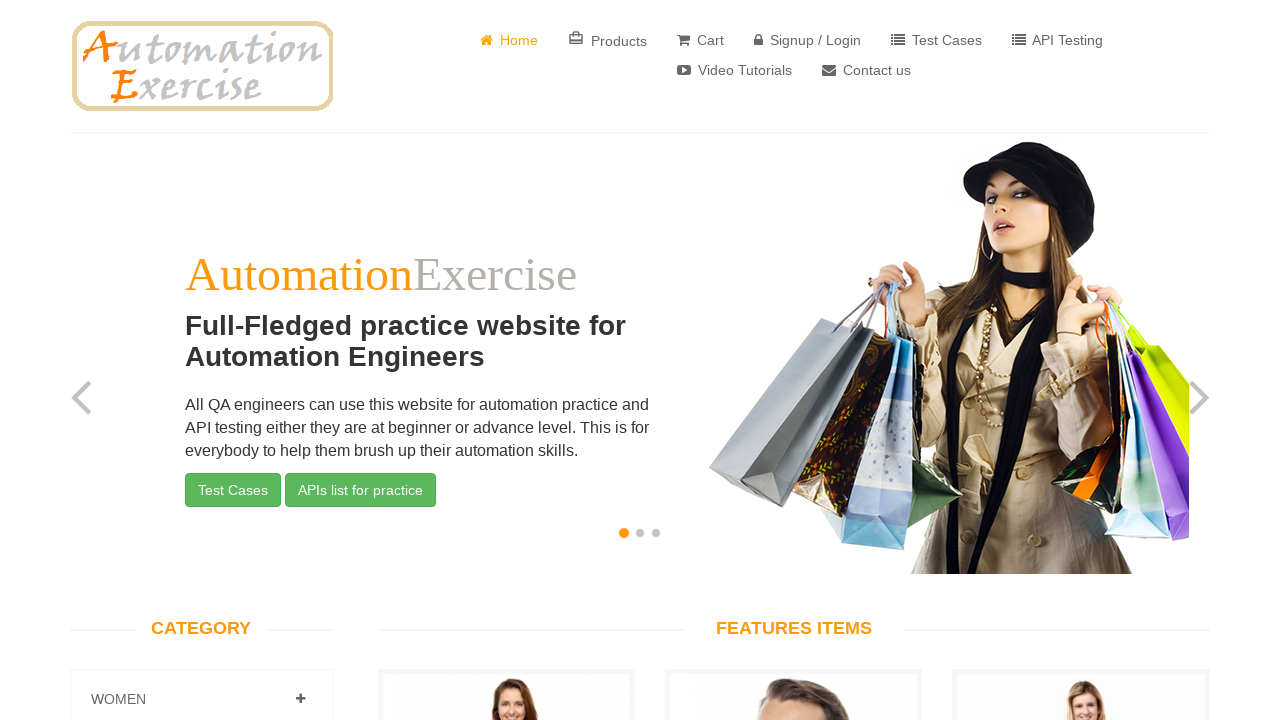

Waited for Home link to be visible
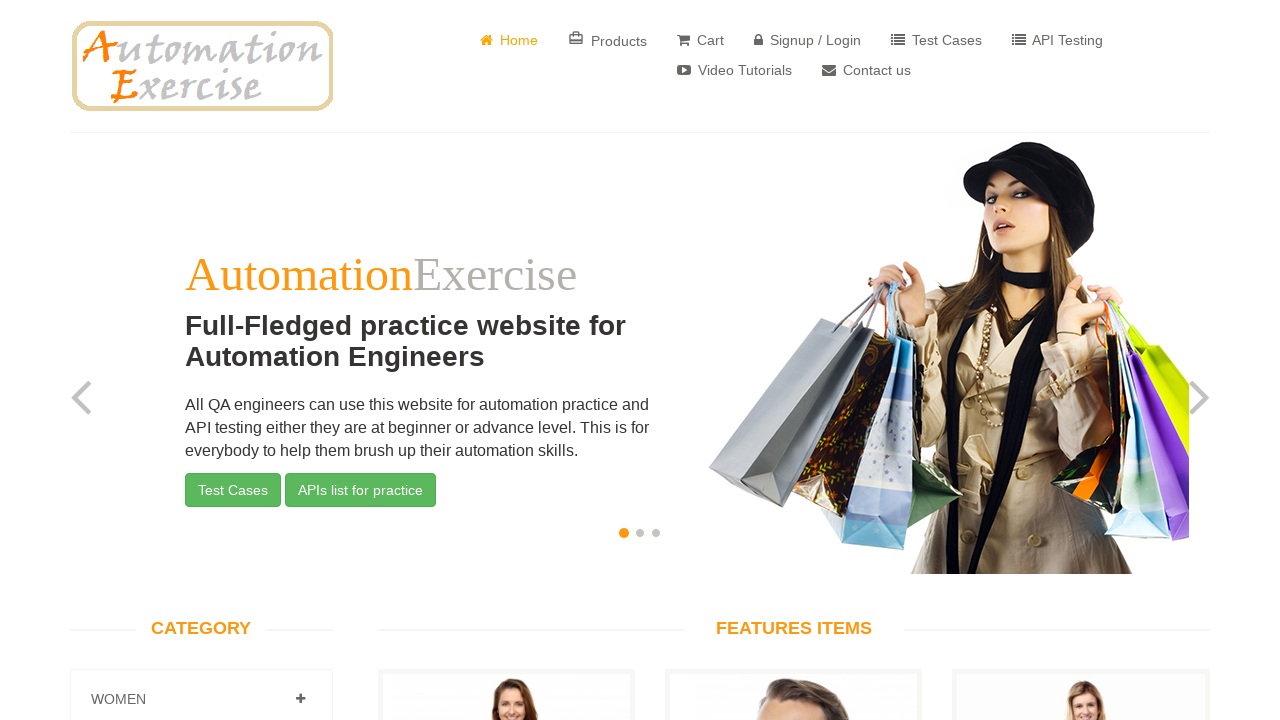

Retrieved style attribute from Home link
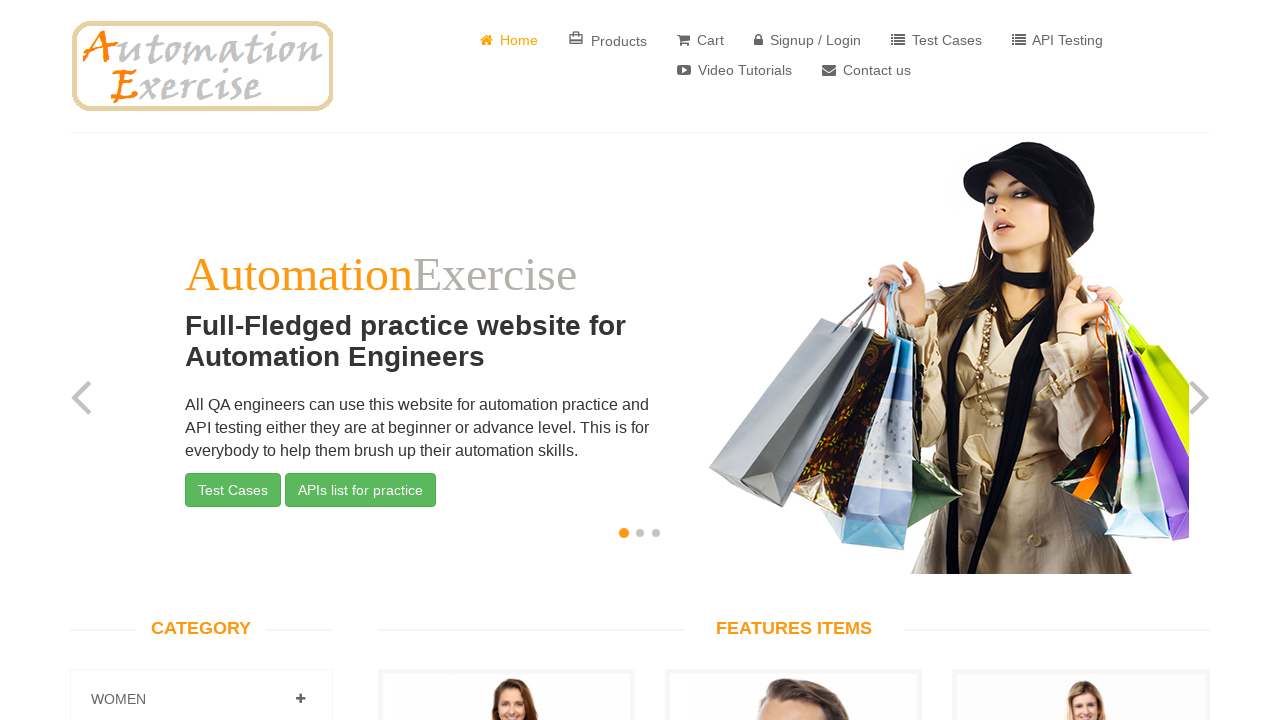

Verified Home link has orange color style
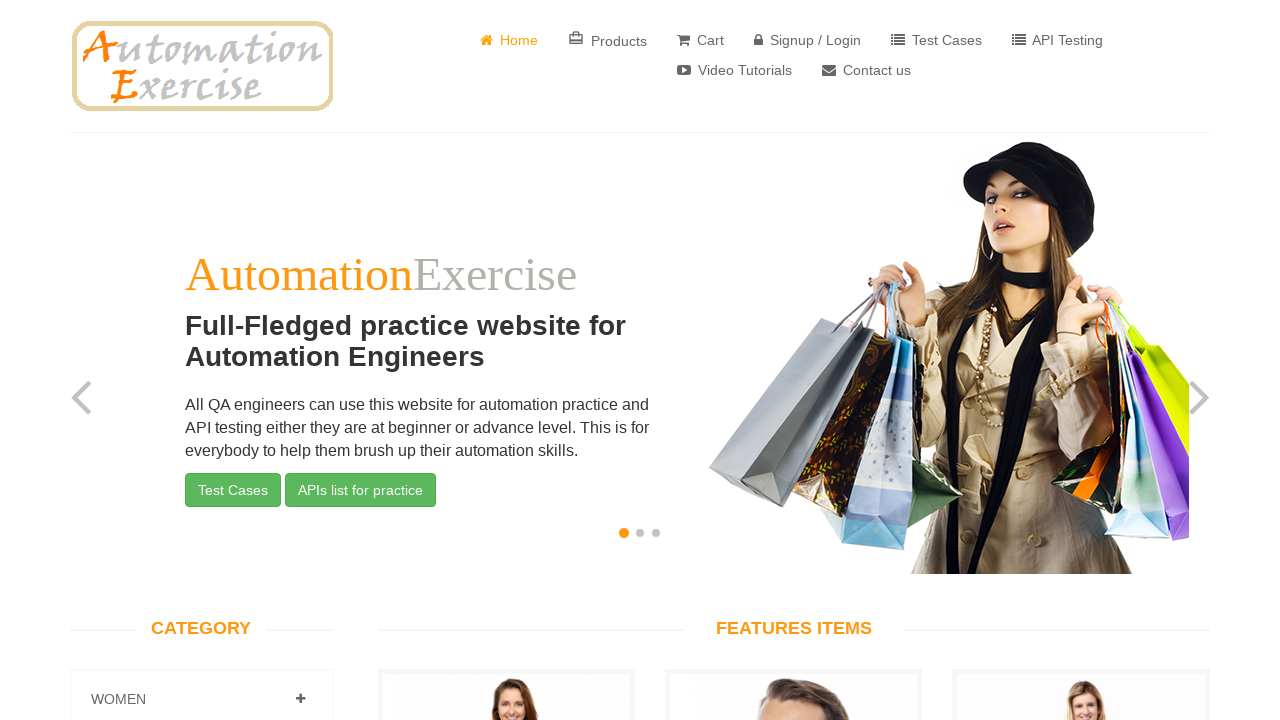

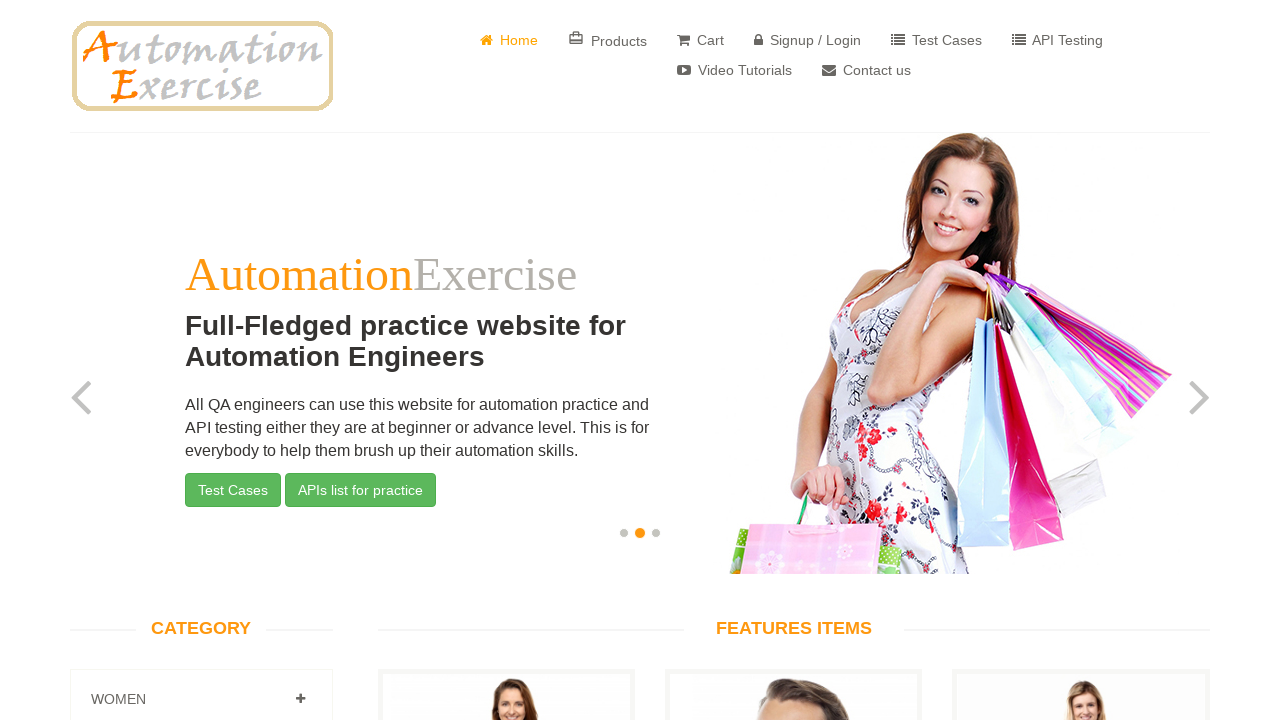